Navigates to Pajacyk.pl charity page and clicks the belly button to donate a meal to children in need

Starting URL: https://www.pajacyk.pl/#index

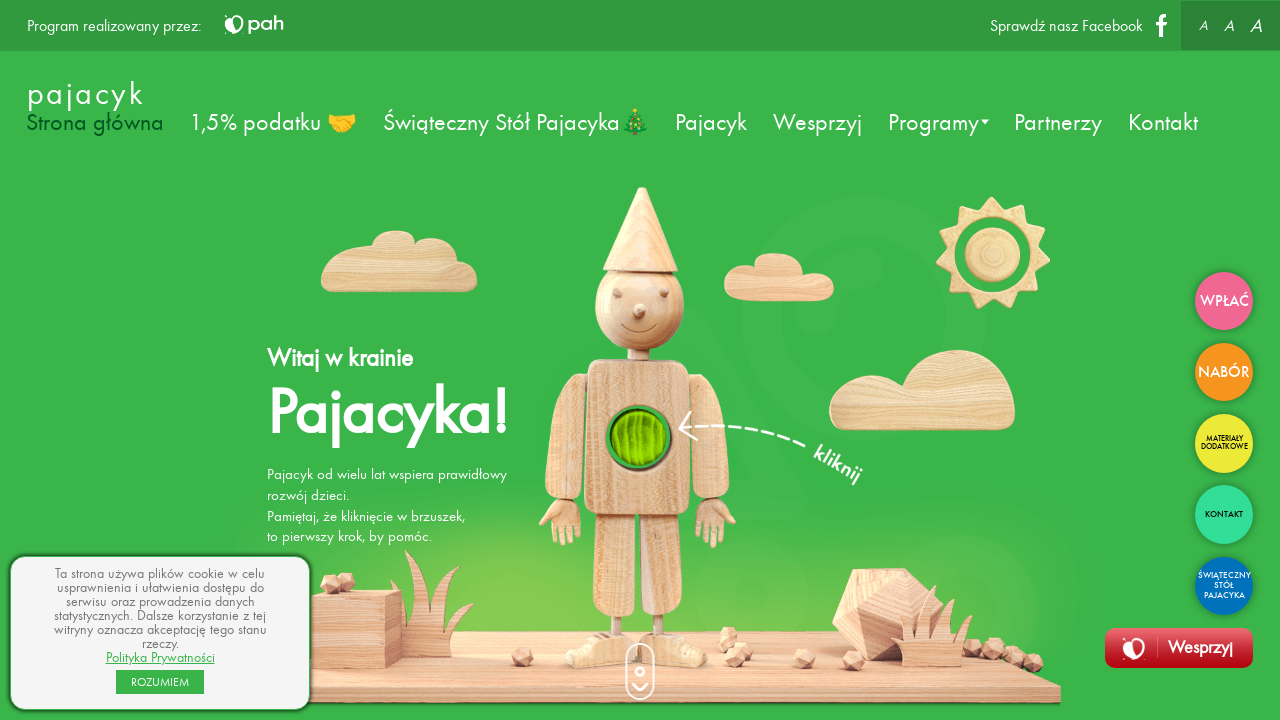

Navigated to Pajacyk.pl charity page
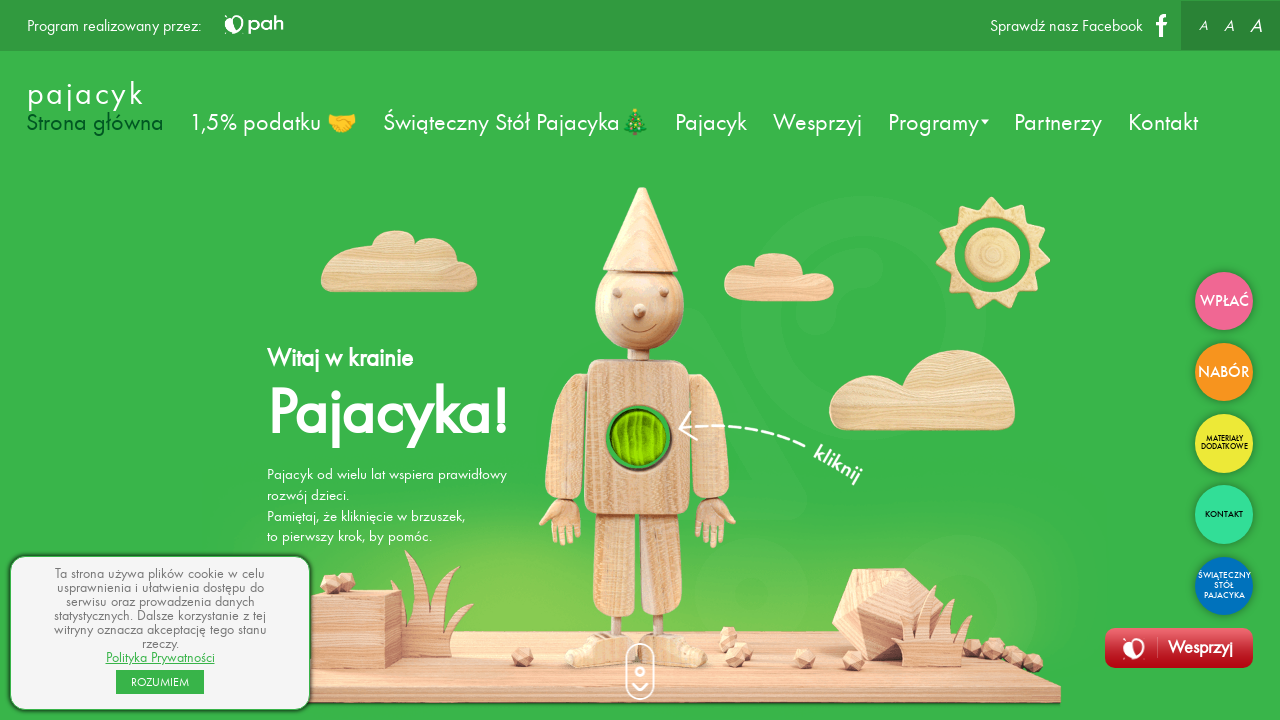

Clicked the belly button to donate a meal to children in need at (650, 503) on .pajacyk__clickbox >> nth=0
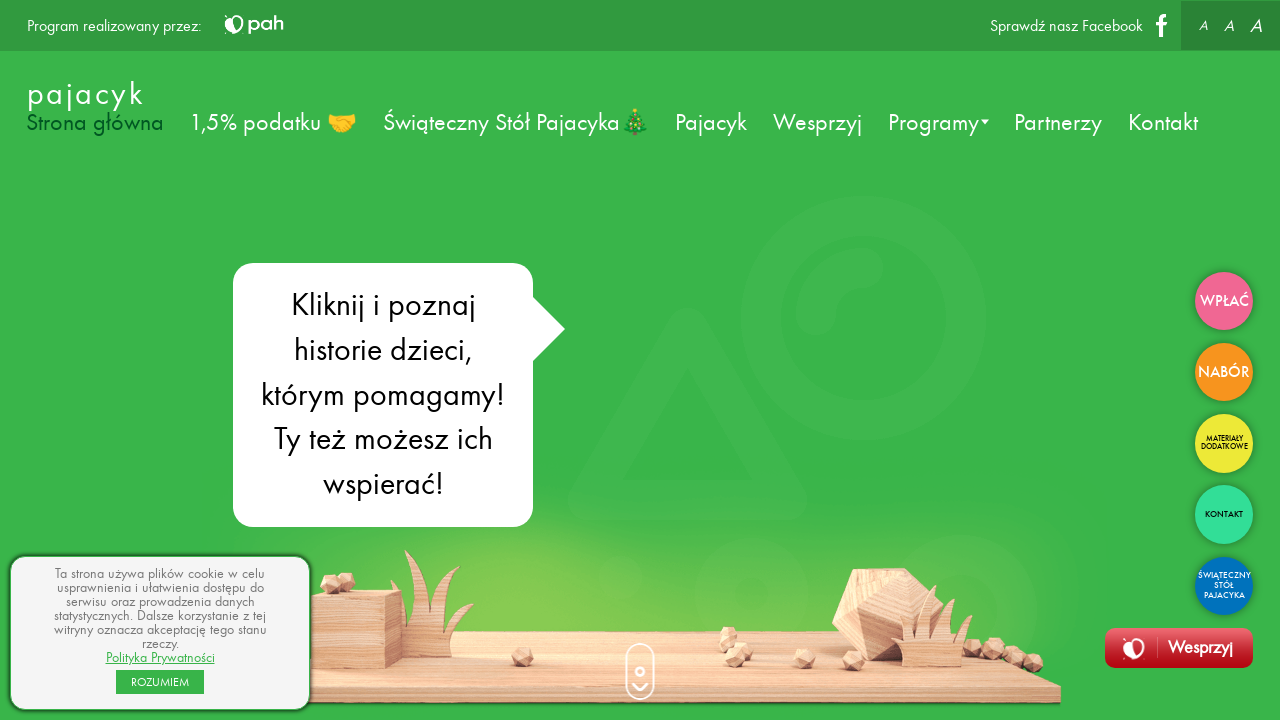

Thank you message appeared confirming donation
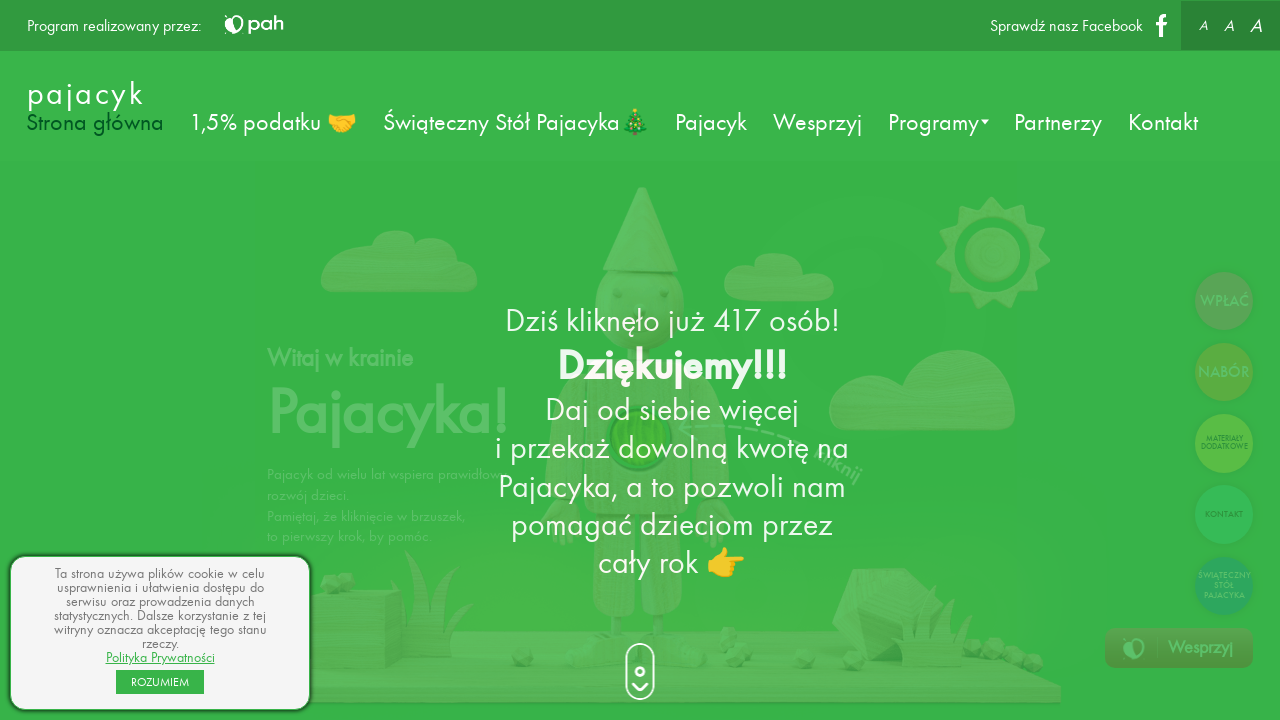

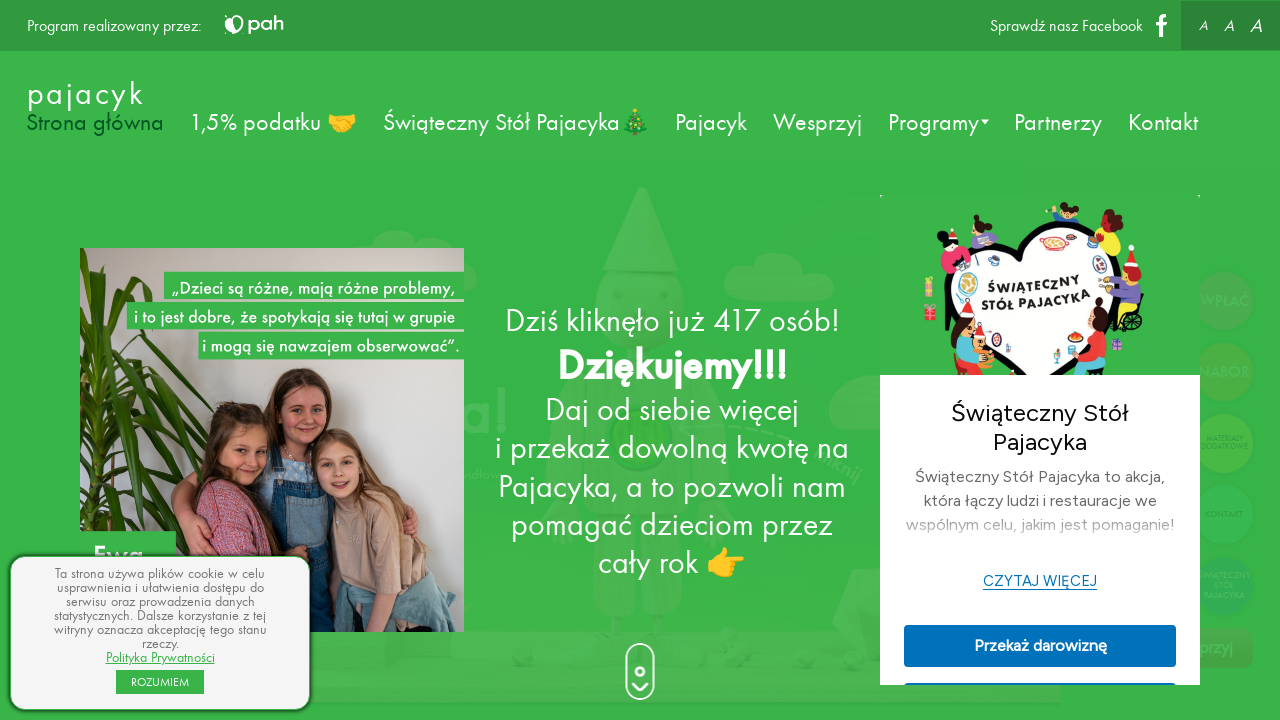